Tests that clear completed button is hidden when there are no completed items.

Starting URL: https://demo.playwright.dev/todomvc

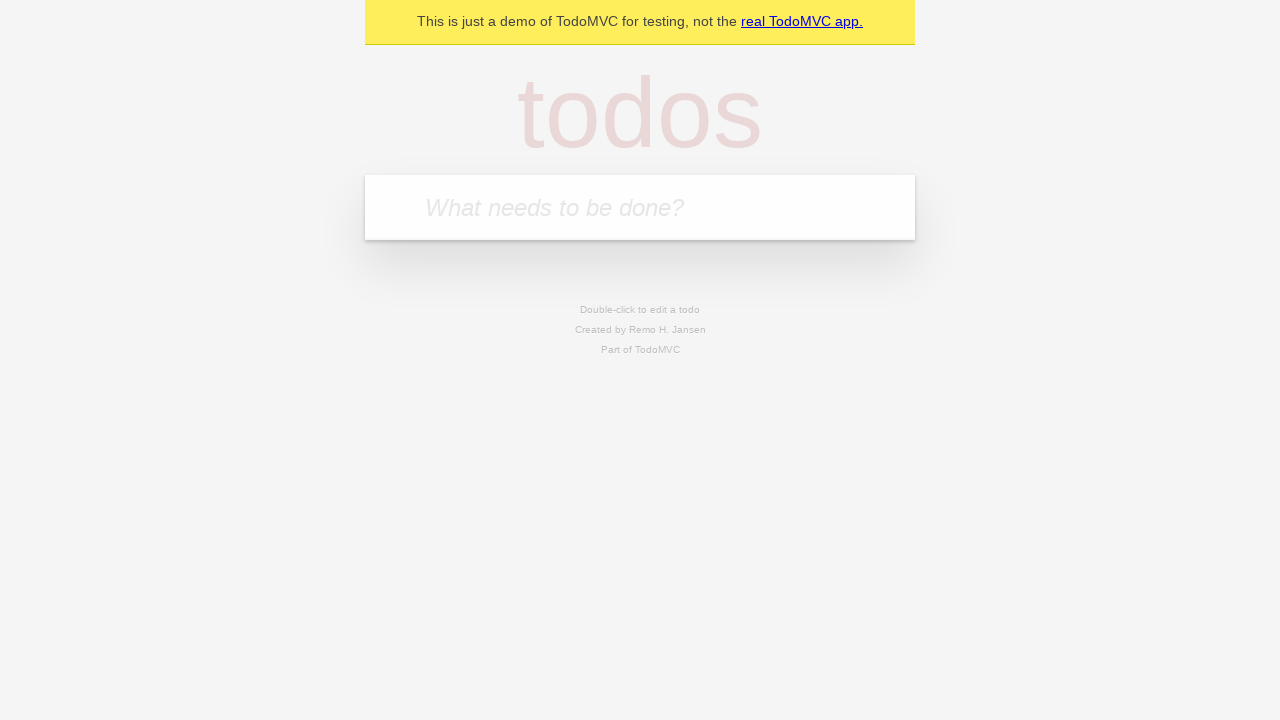

Filled new todo input with 'buy some cheese' on .new-todo
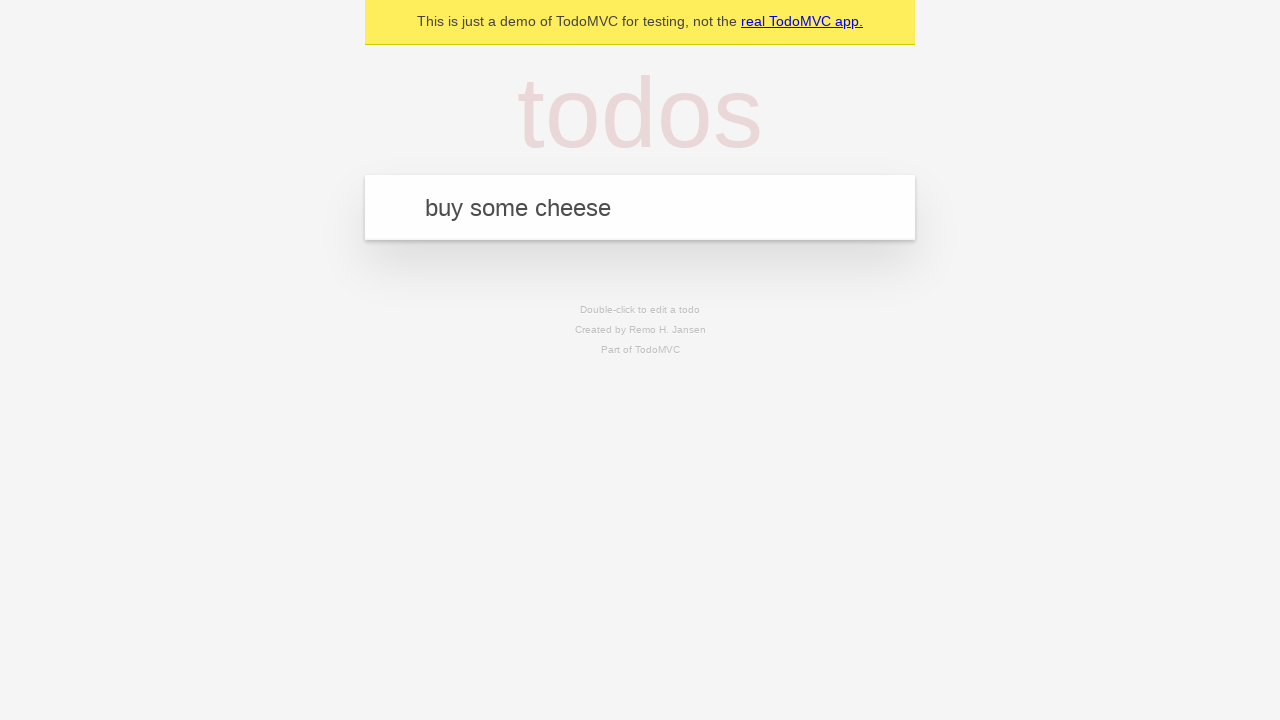

Pressed Enter to create first todo on .new-todo
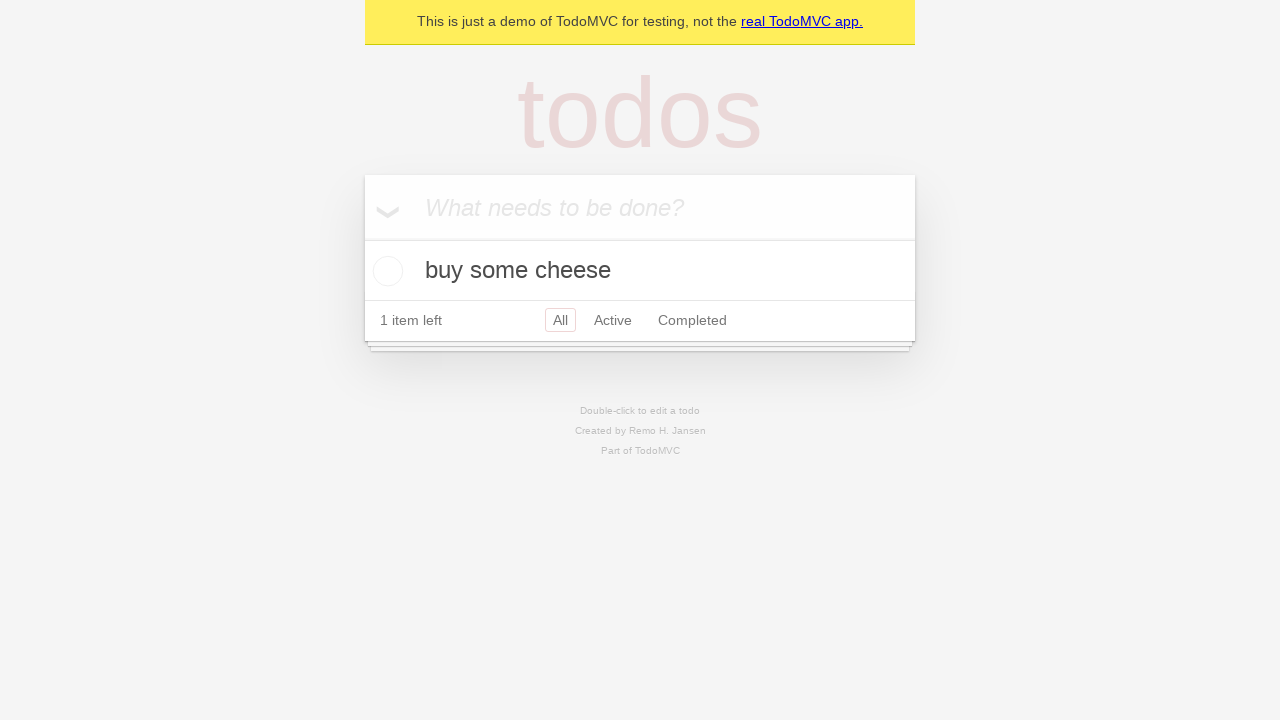

Filled new todo input with 'feed the cat' on .new-todo
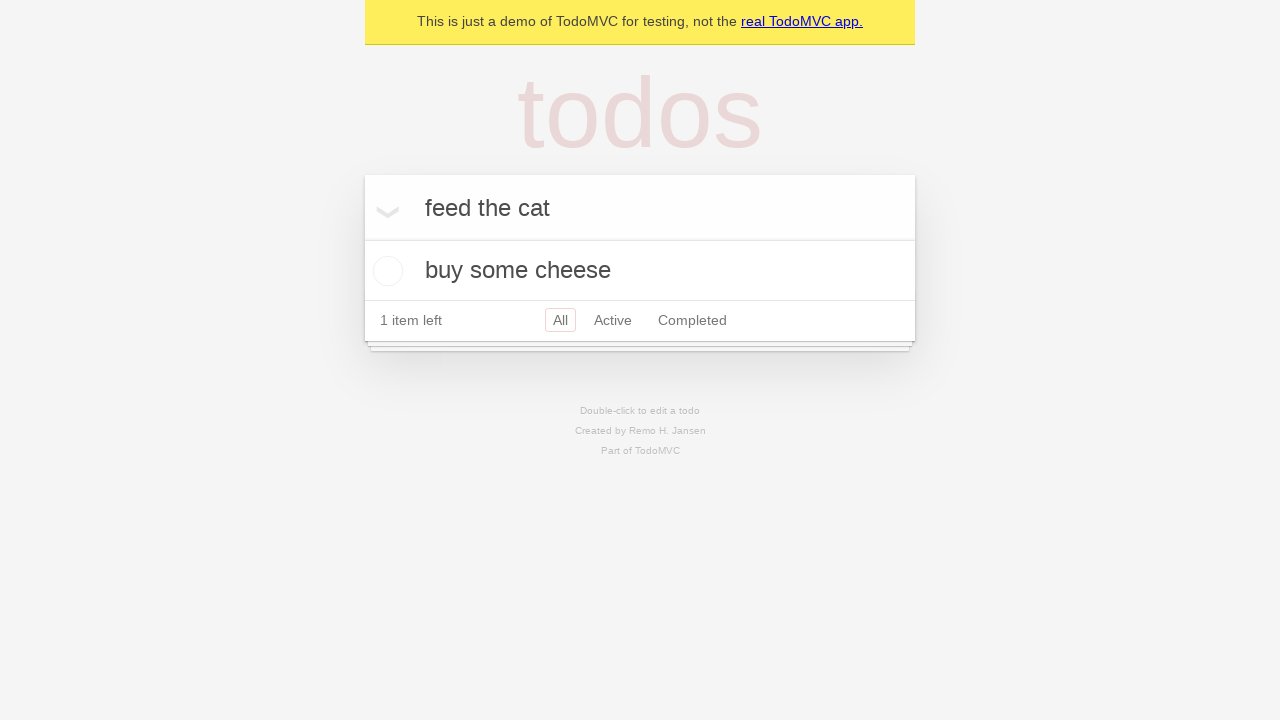

Pressed Enter to create second todo on .new-todo
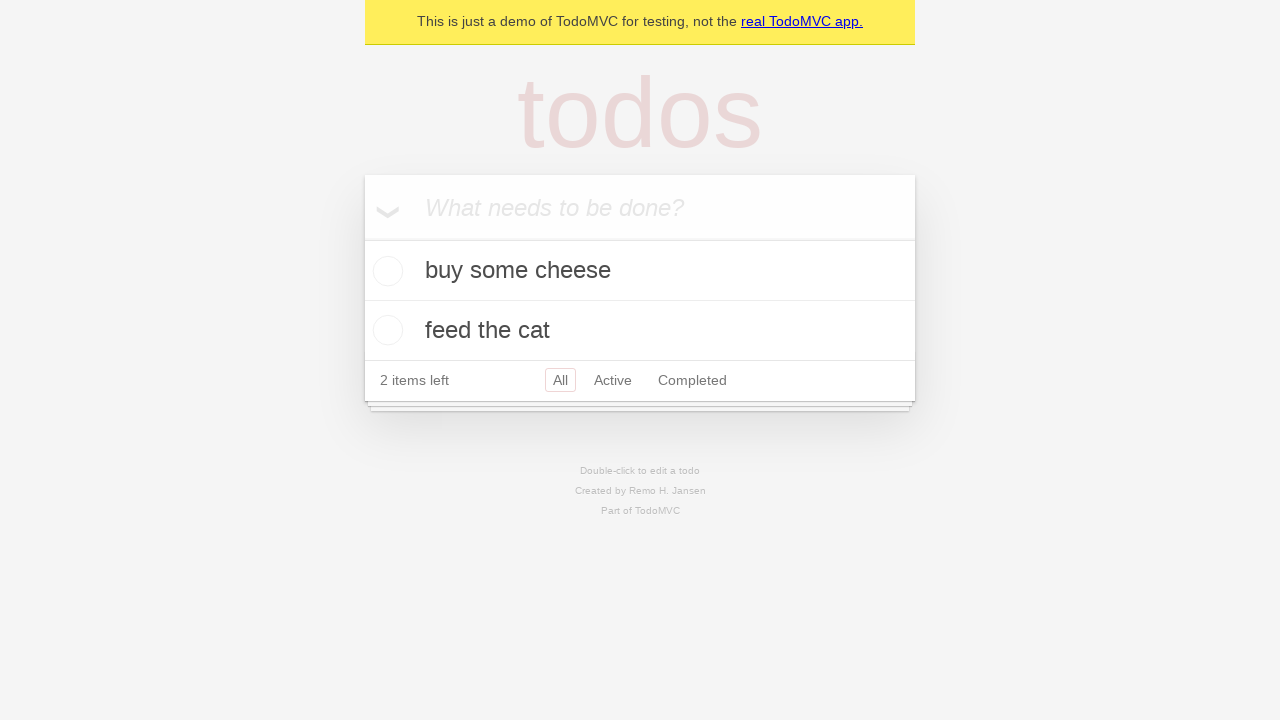

Filled new todo input with 'book a doctors appointment' on .new-todo
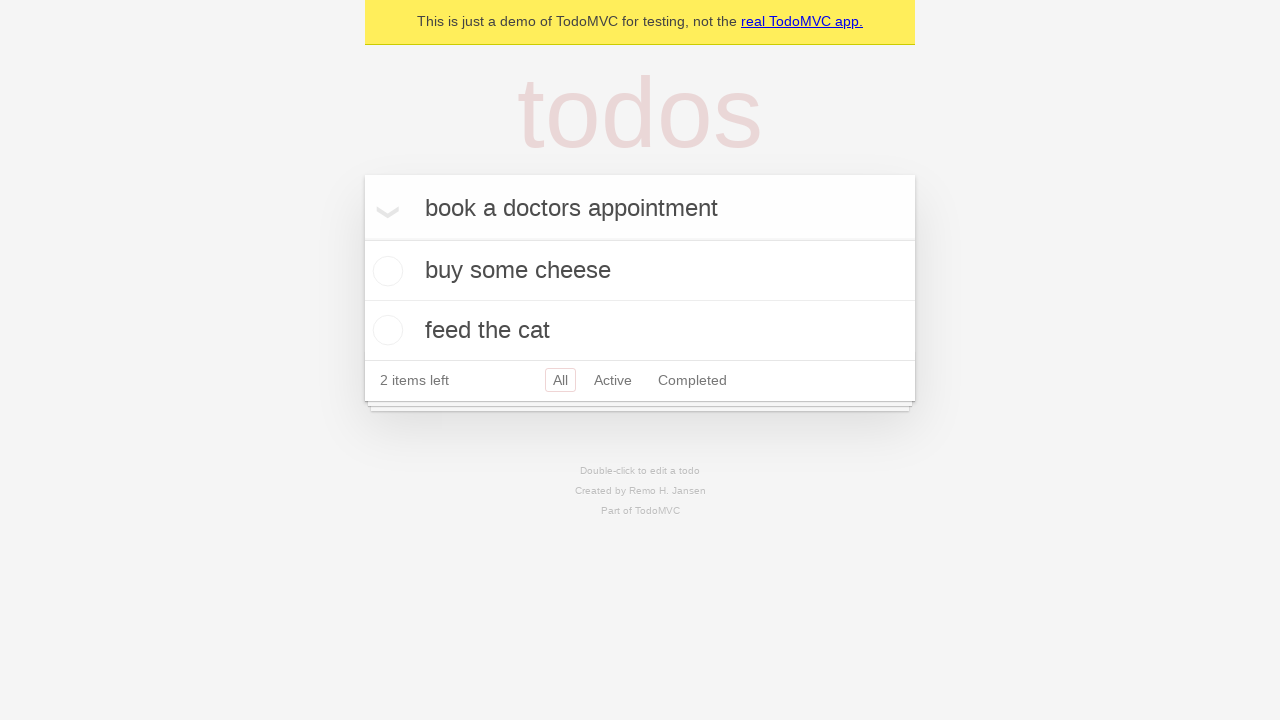

Pressed Enter to create third todo on .new-todo
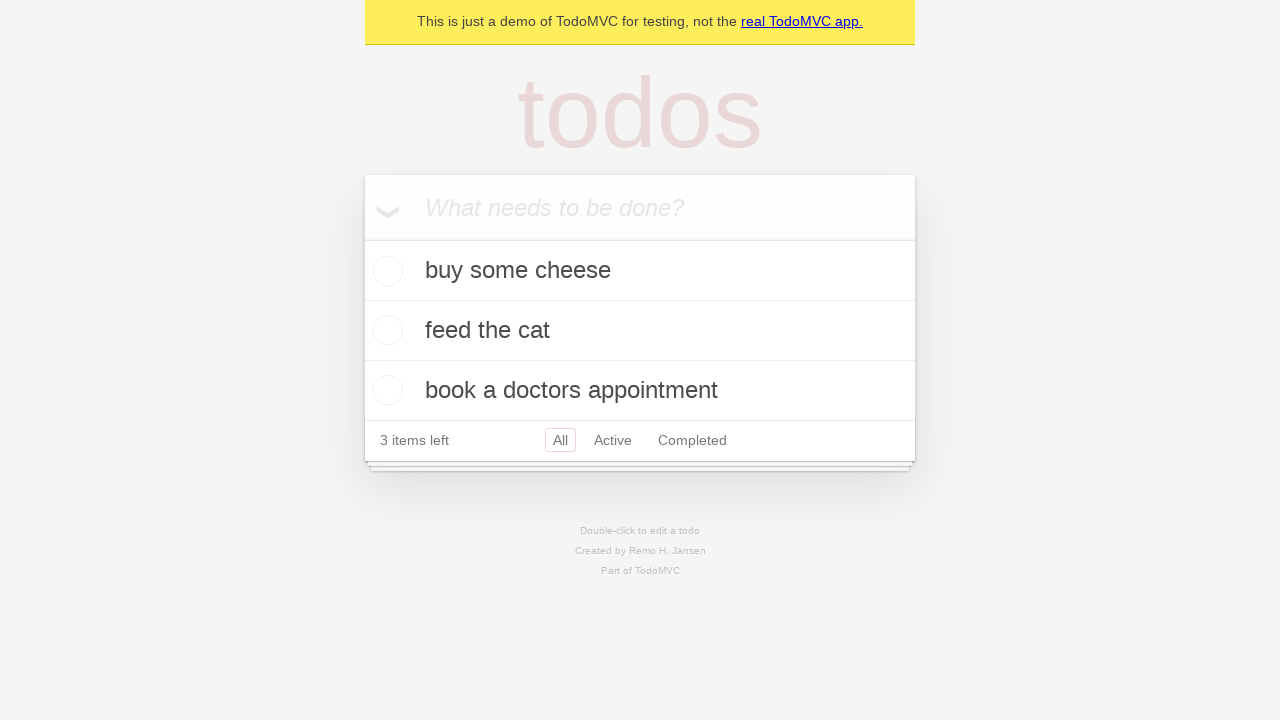

Waited for all three todos to load
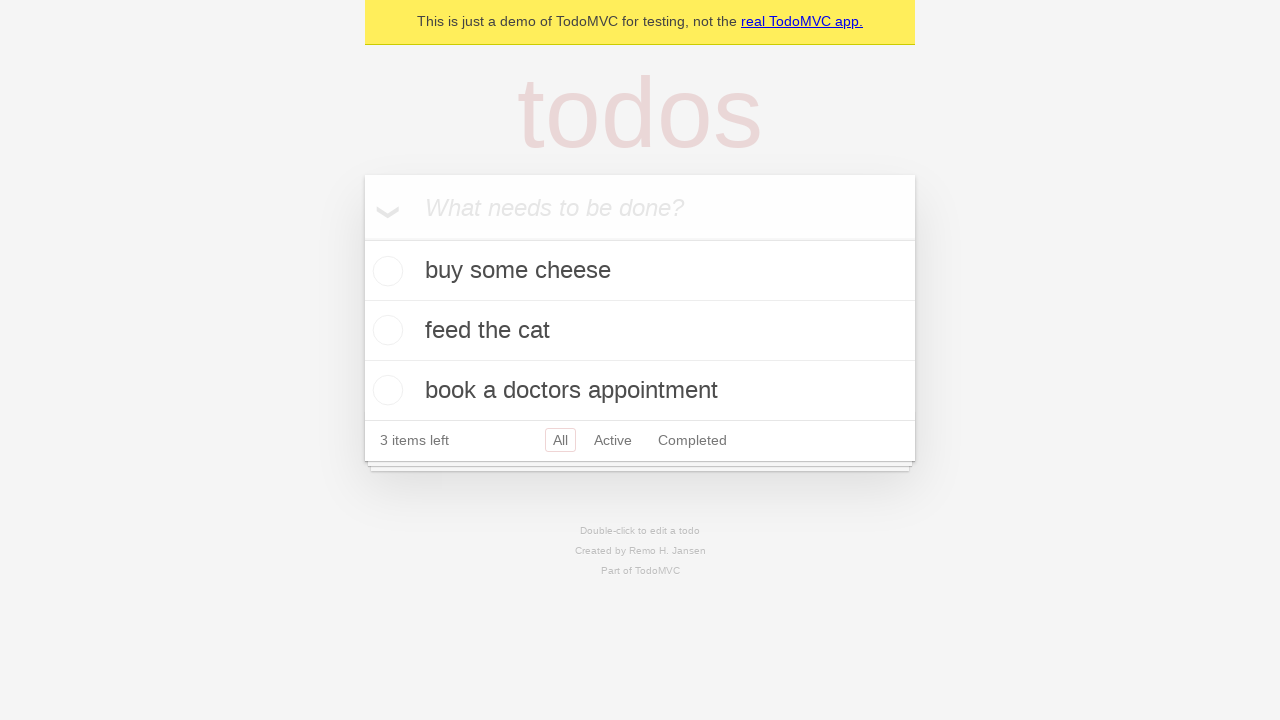

Checked the first todo item as completed at (385, 271) on .todo-list li .toggle >> nth=0
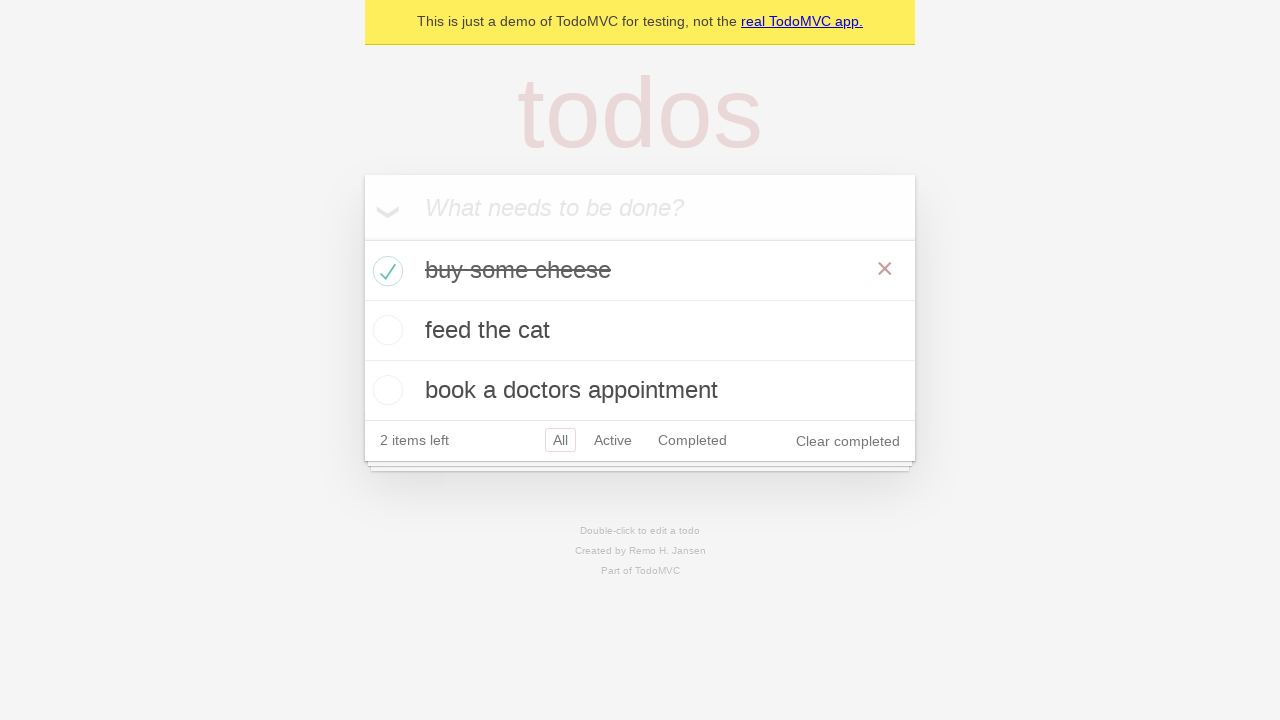

Clicked clear completed button to remove completed item at (848, 441) on .clear-completed
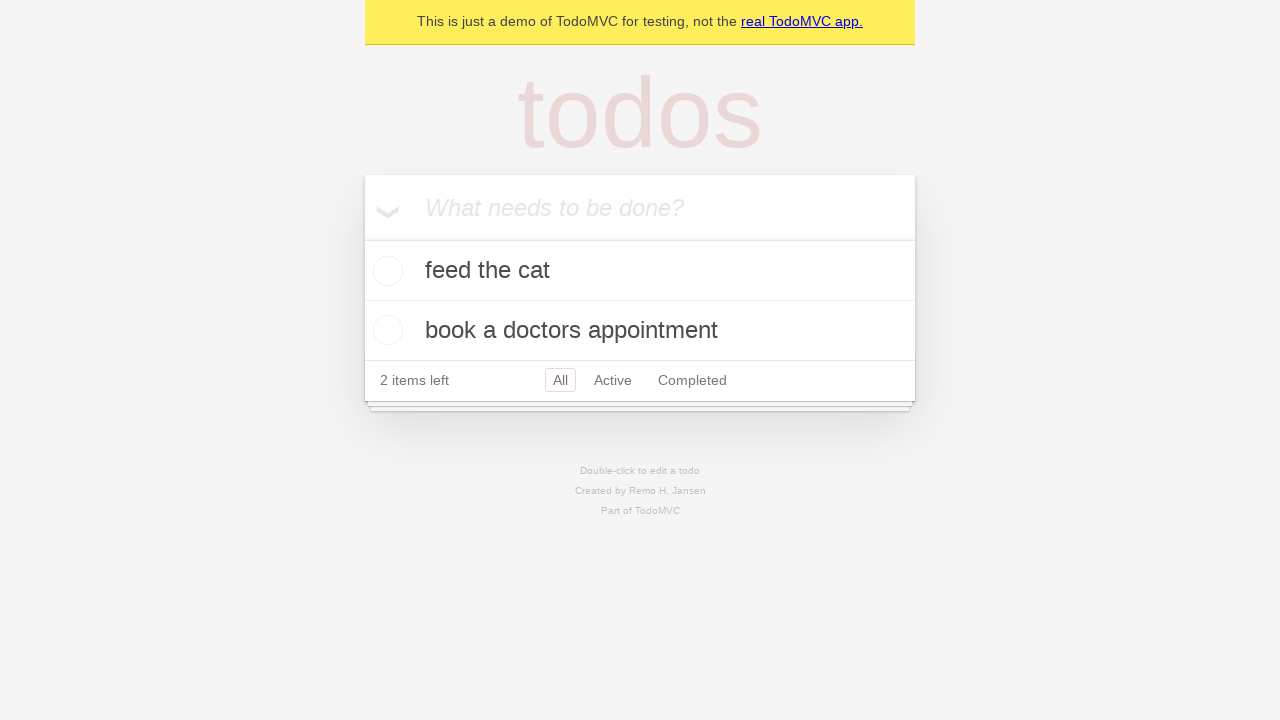

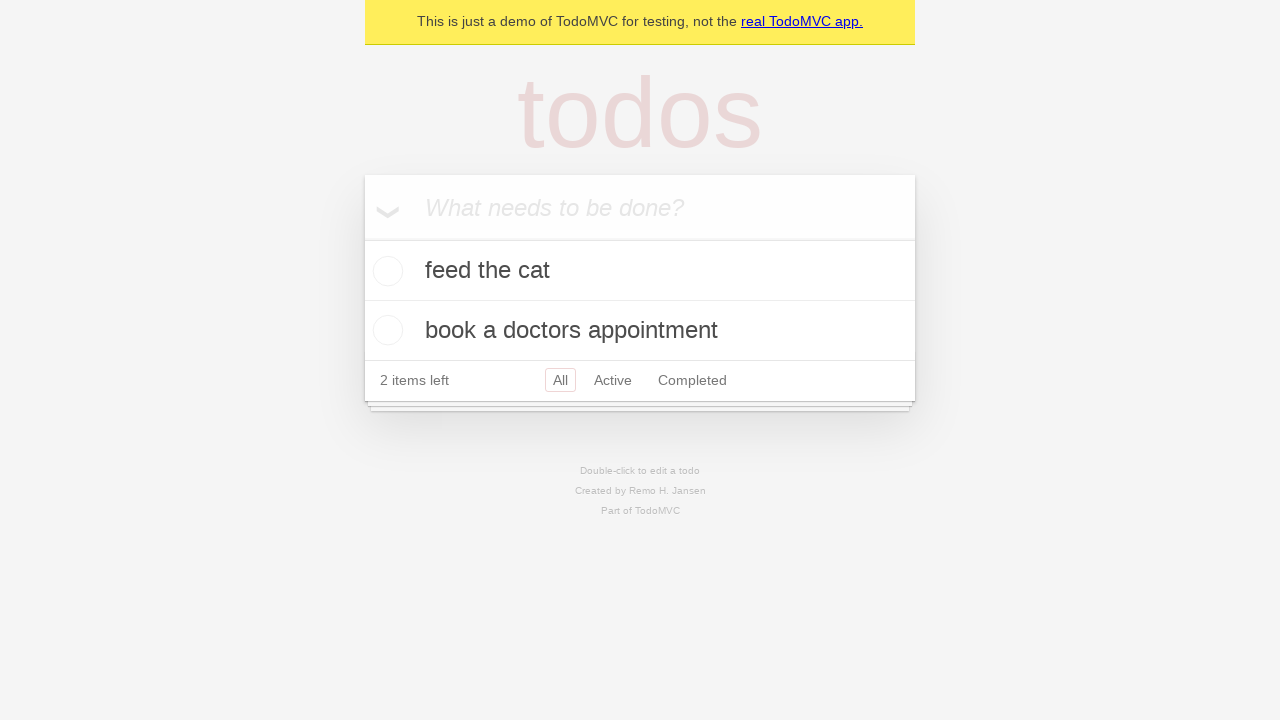